Tests the dynamic controls page by clicking the Enable button and verifying that the "It's enabled!" message is displayed after the action completes.

Starting URL: https://the-internet.herokuapp.com/dynamic_controls

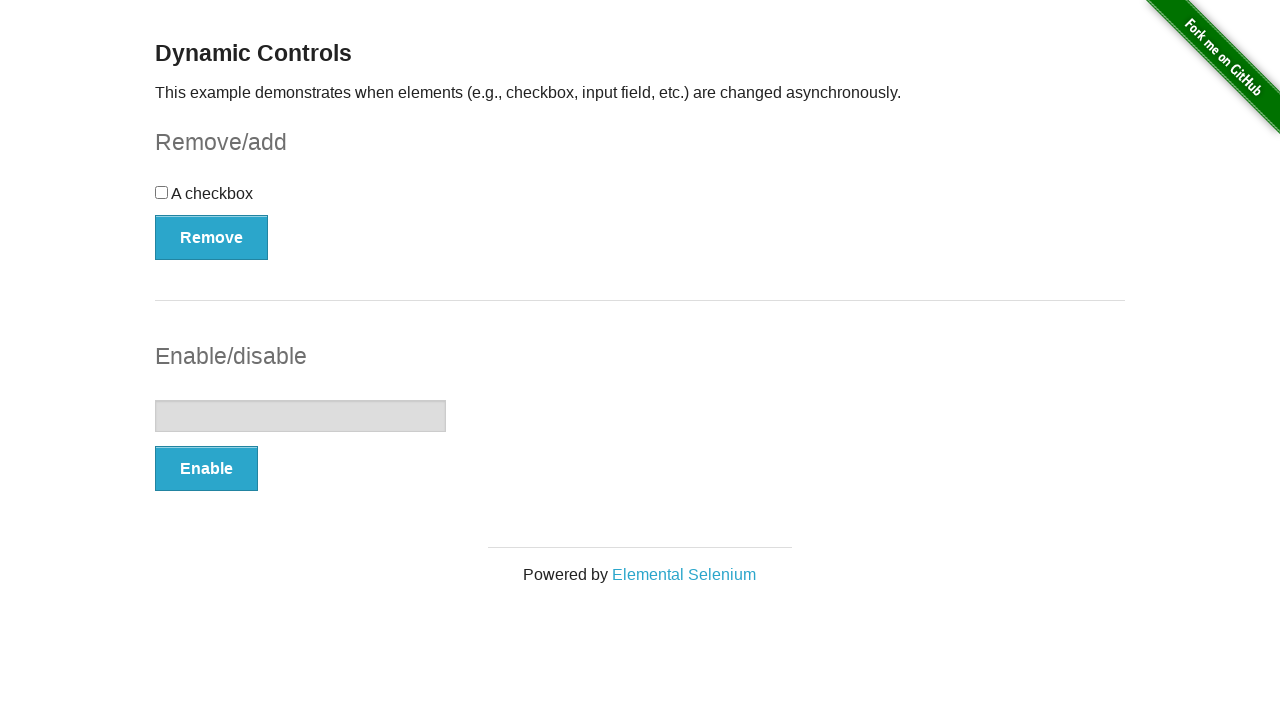

Clicked the Enable button at (206, 469) on xpath=//button[text()='Enable']
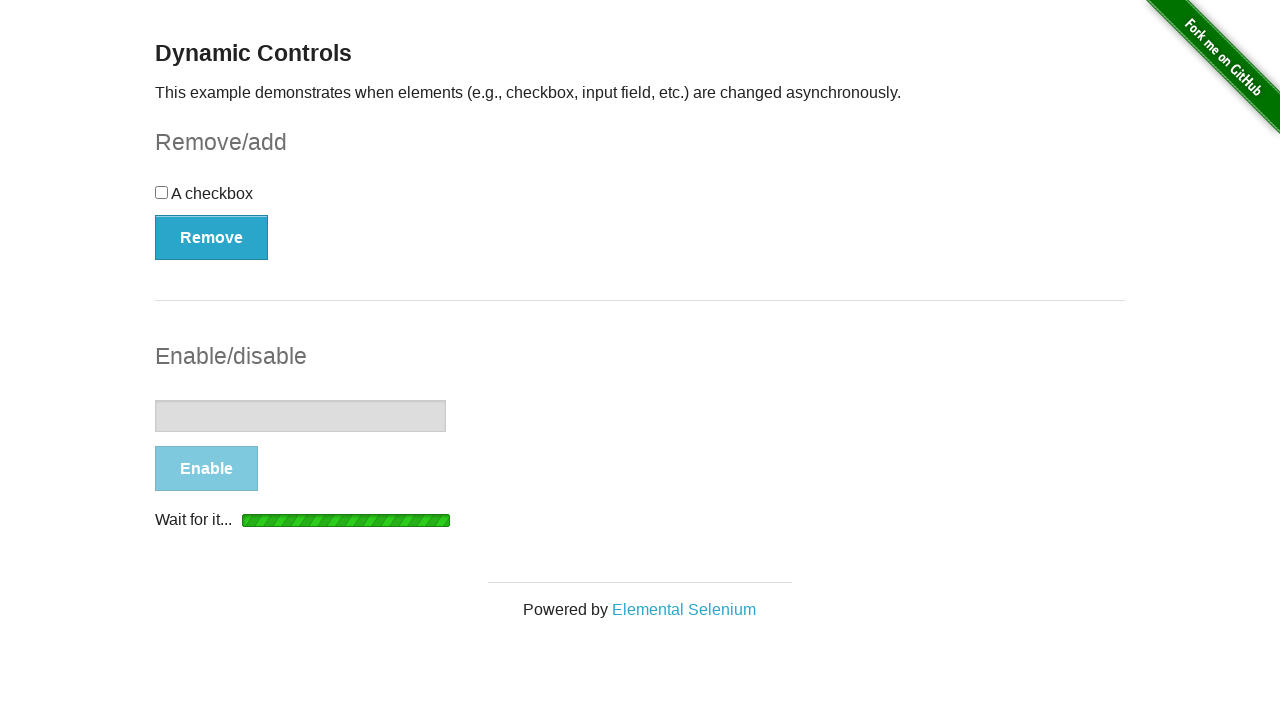

Located the 'It's enabled!' message element
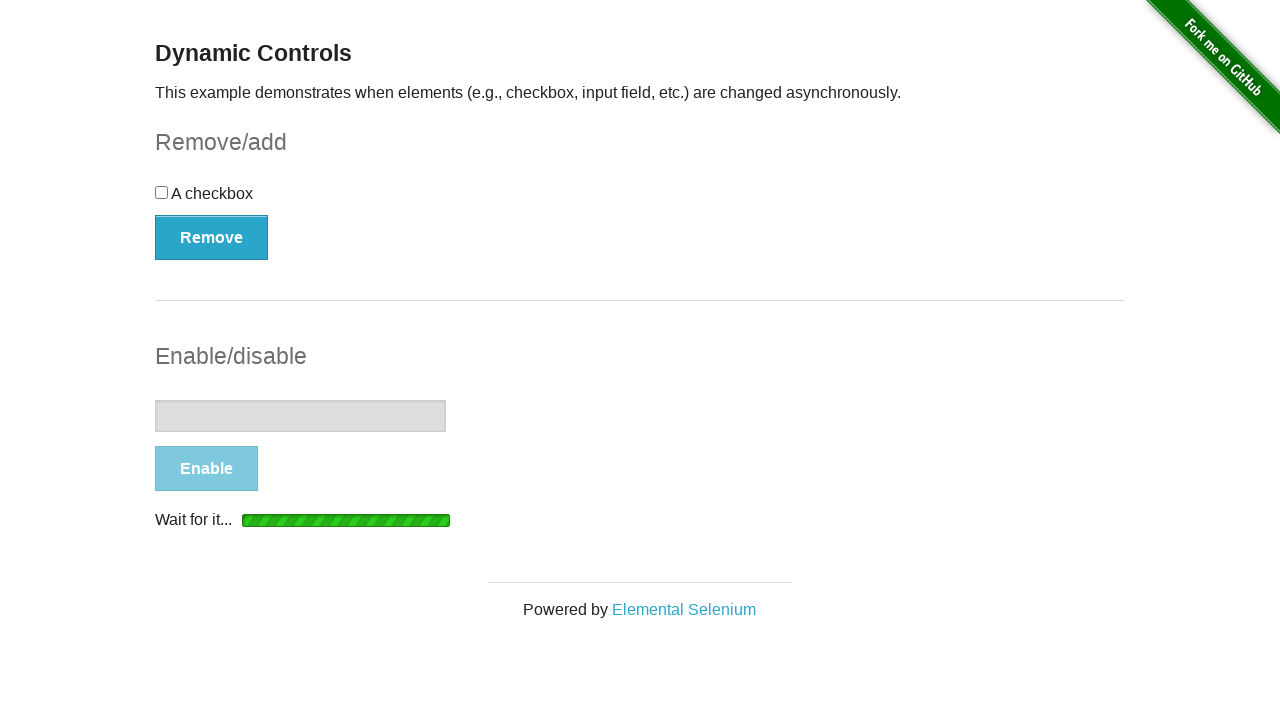

Waited for 'It's enabled!' message to become visible
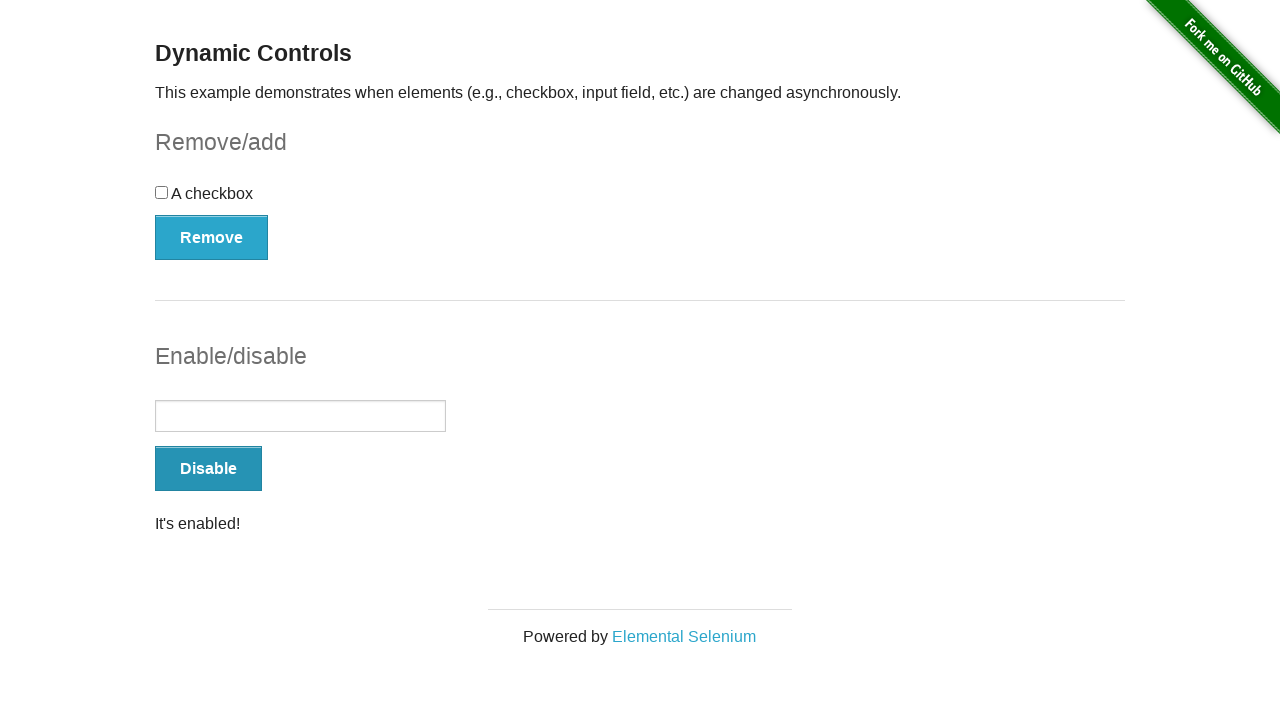

Verified that 'It's enabled!' message is displayed
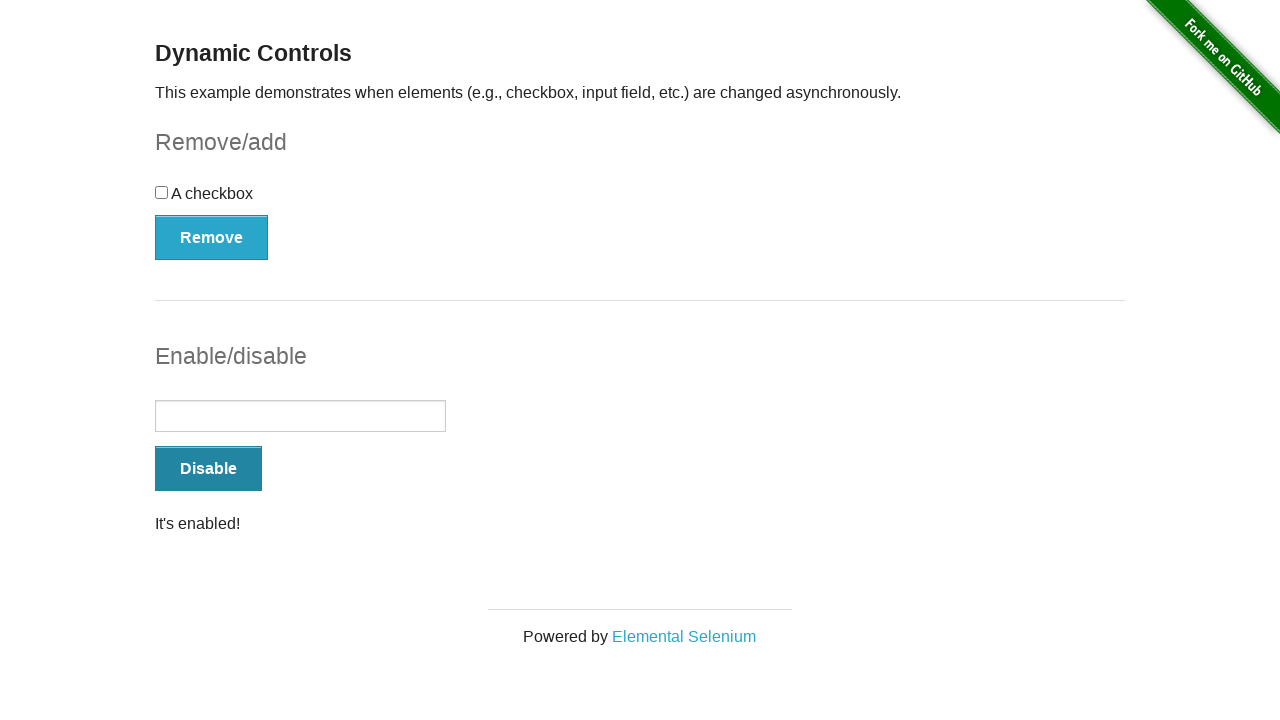

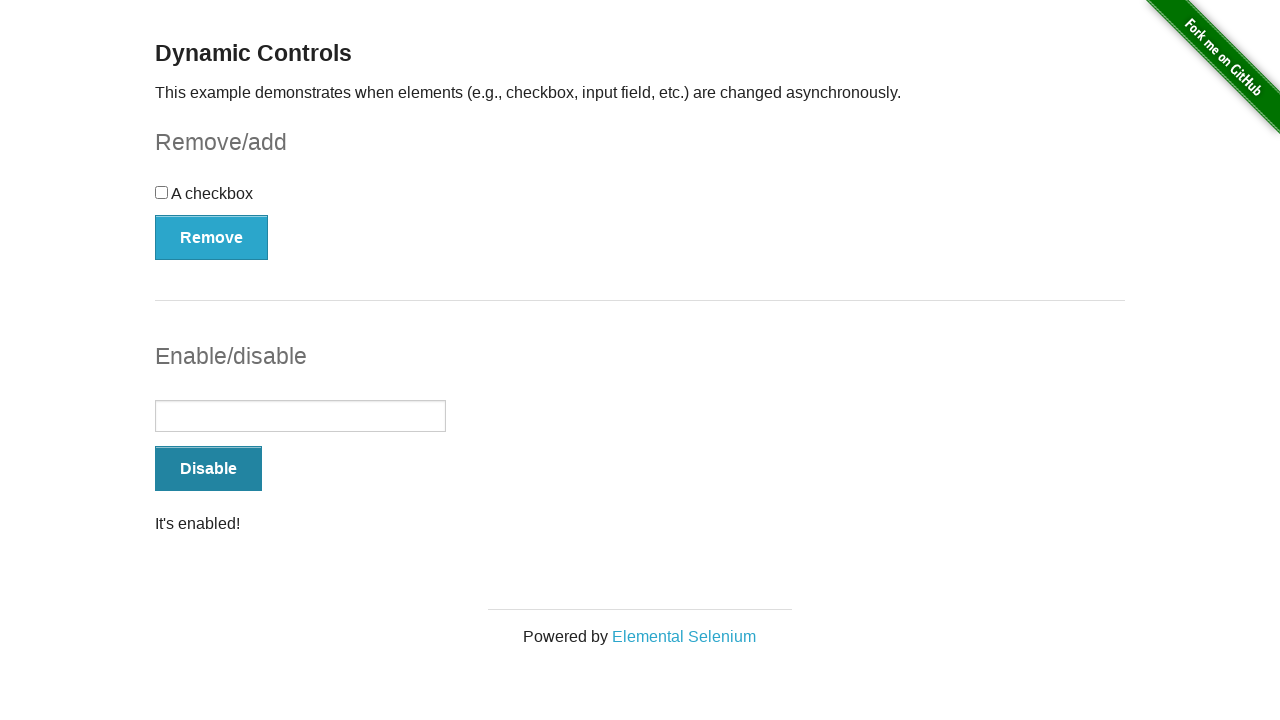